Tests GitHub's advanced search form by filling in search term, repository owner, date filter, and language selection, then submitting the form and waiting for results.

Starting URL: https://github.com/search/advanced

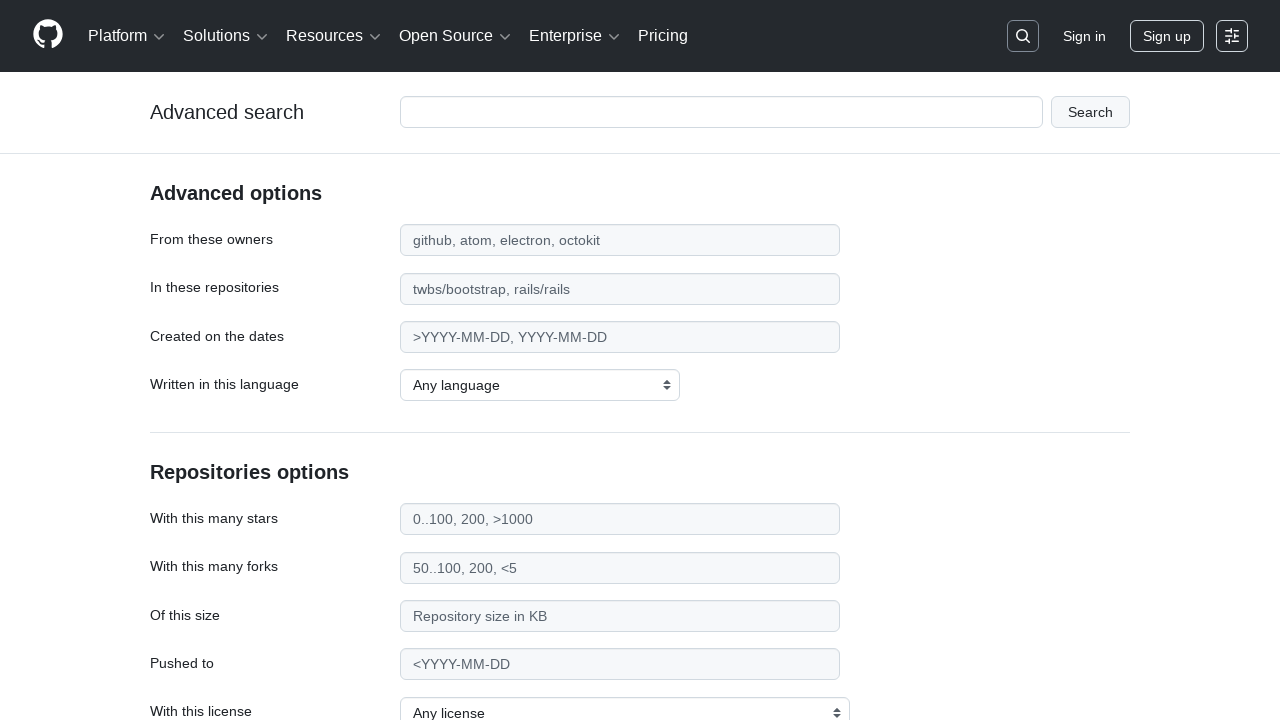

Filled search term field with 'web-scraping' on #adv_code_search input.js-advanced-search-input
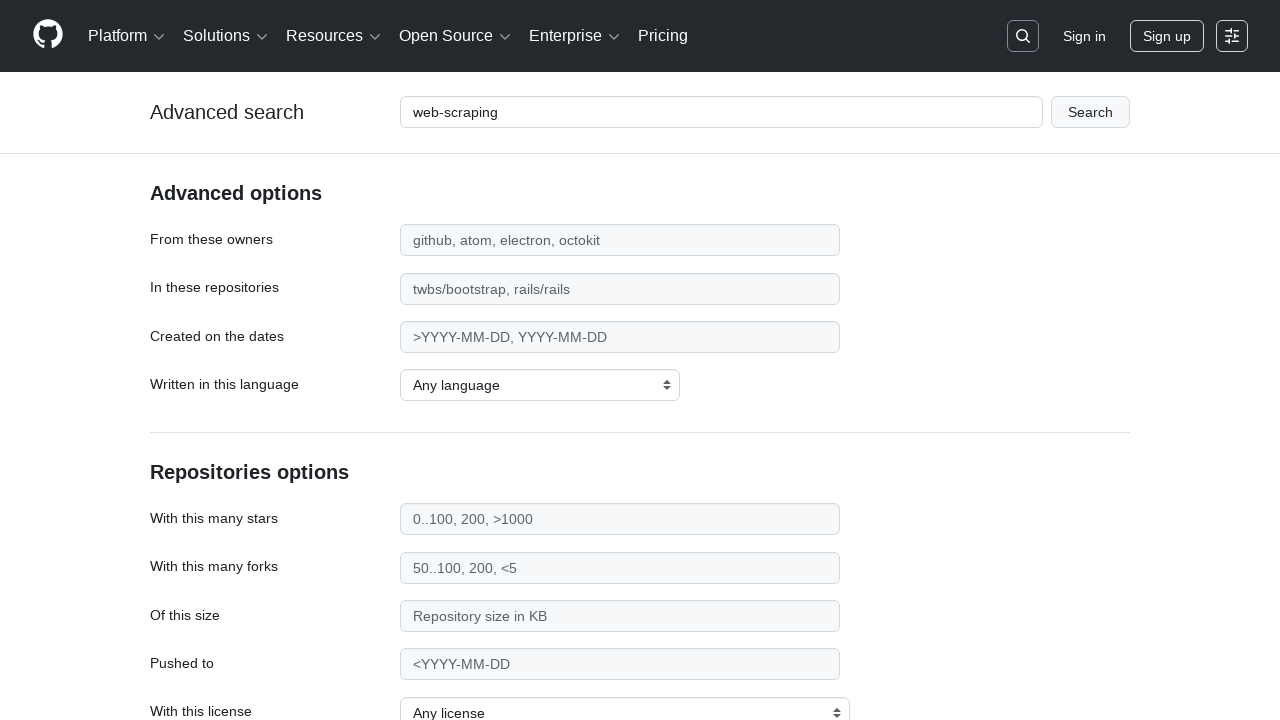

Filled repository owner field with 'microsoft' on #search_from
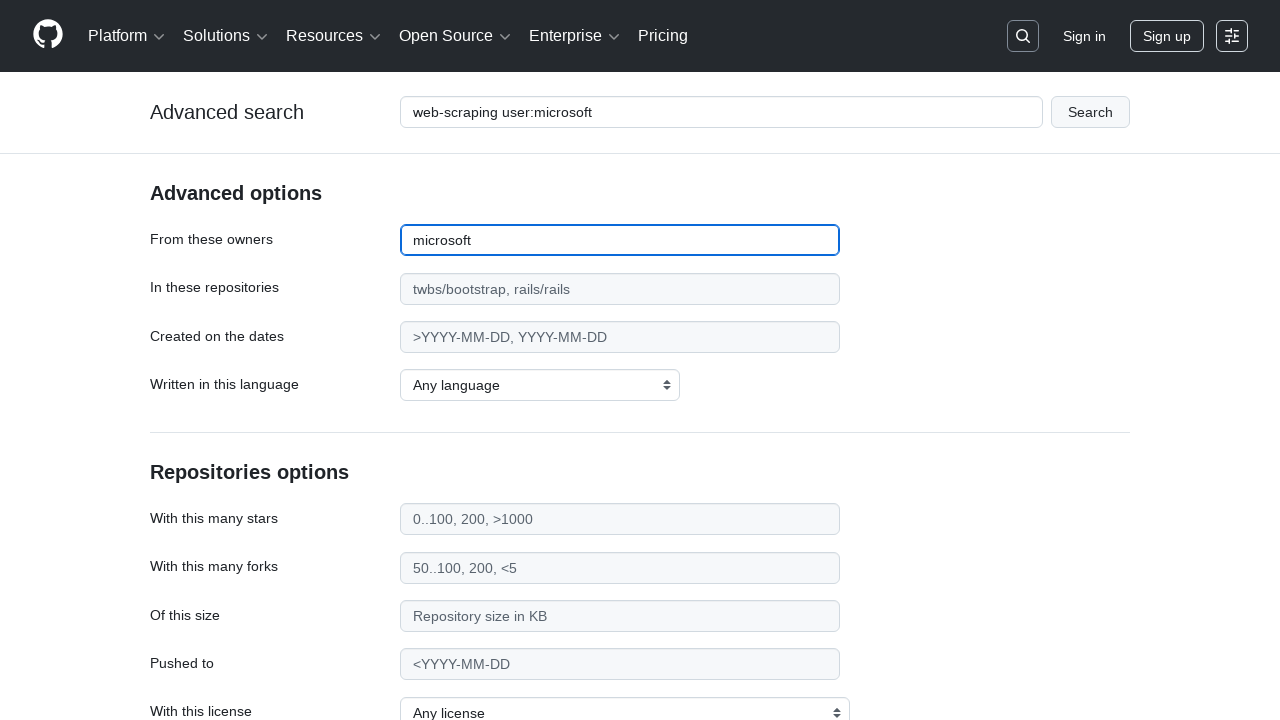

Filled date filter with '>2020' on #search_date
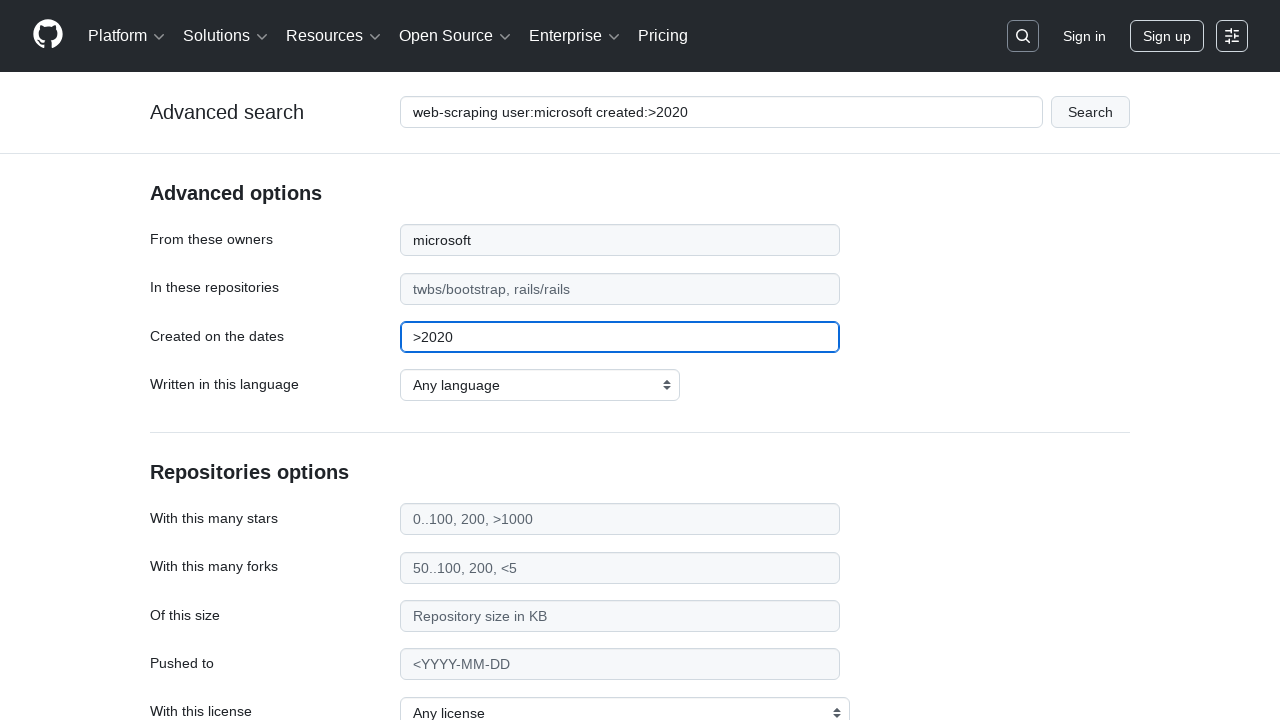

Selected 'JavaScript' as the programming language on select#search_language
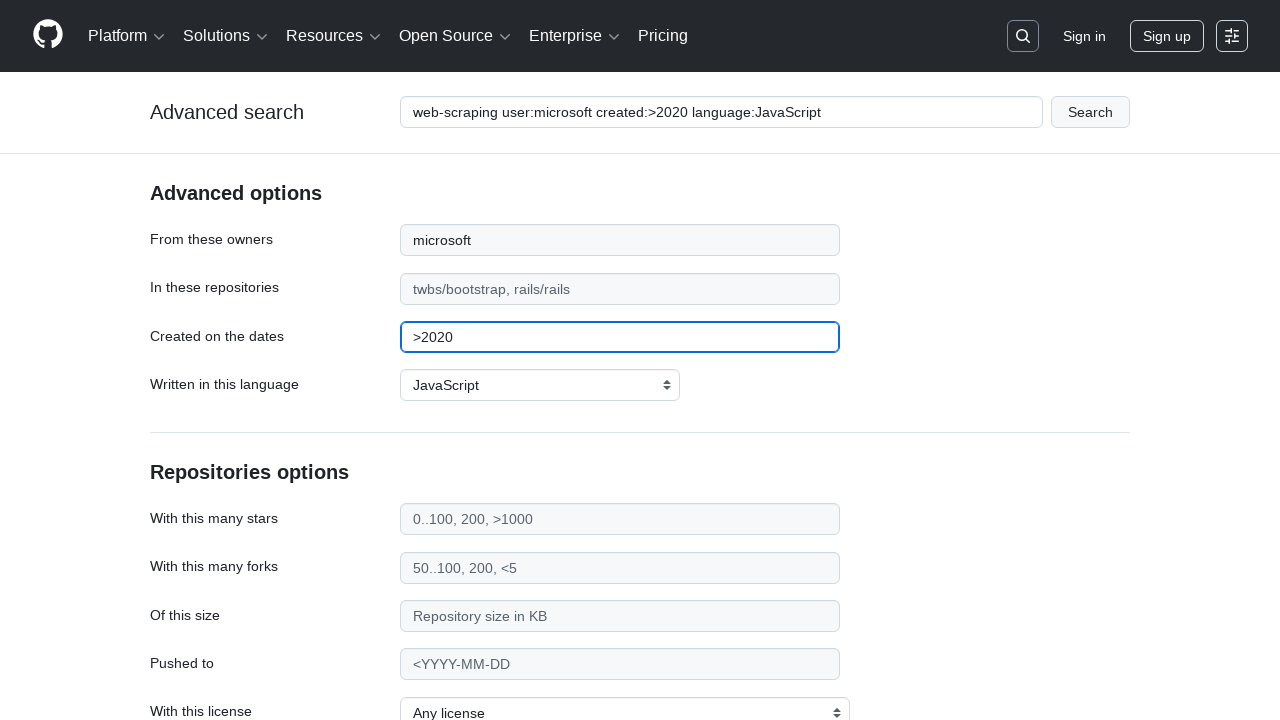

Clicked submit button to search GitHub at (1090, 112) on #adv_code_search button[type="submit"]
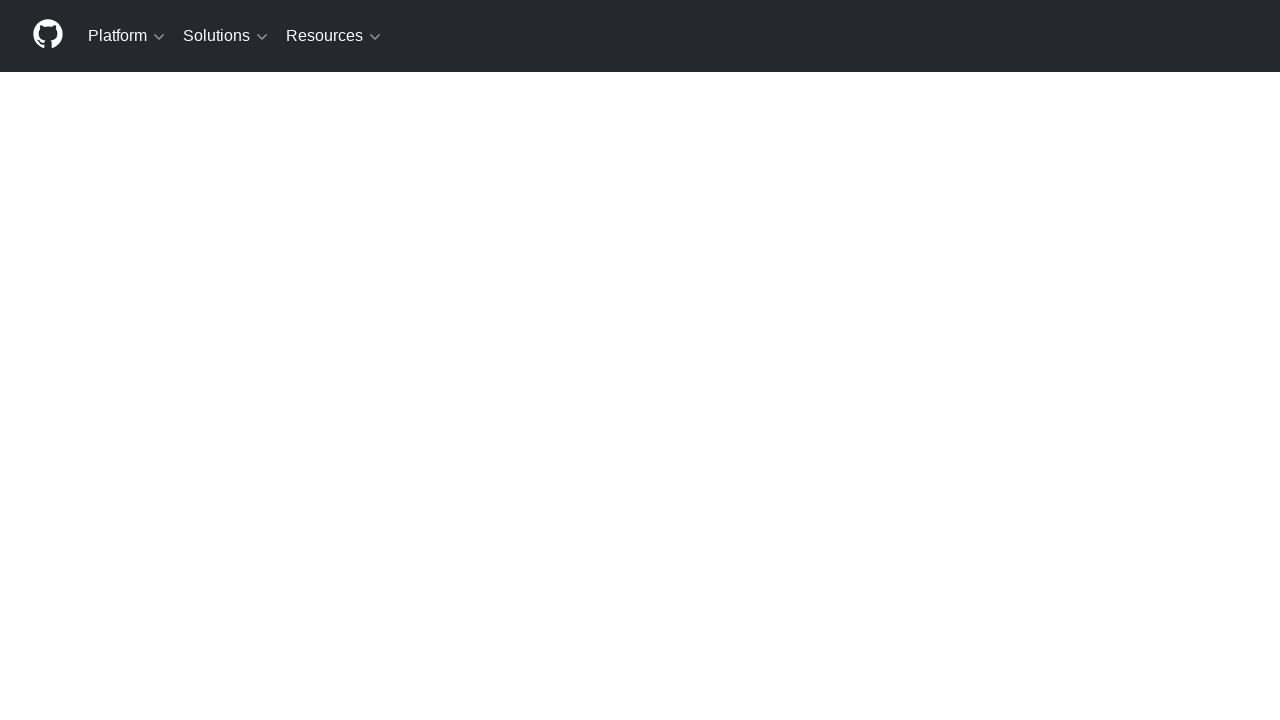

Search results page fully loaded (networkidle)
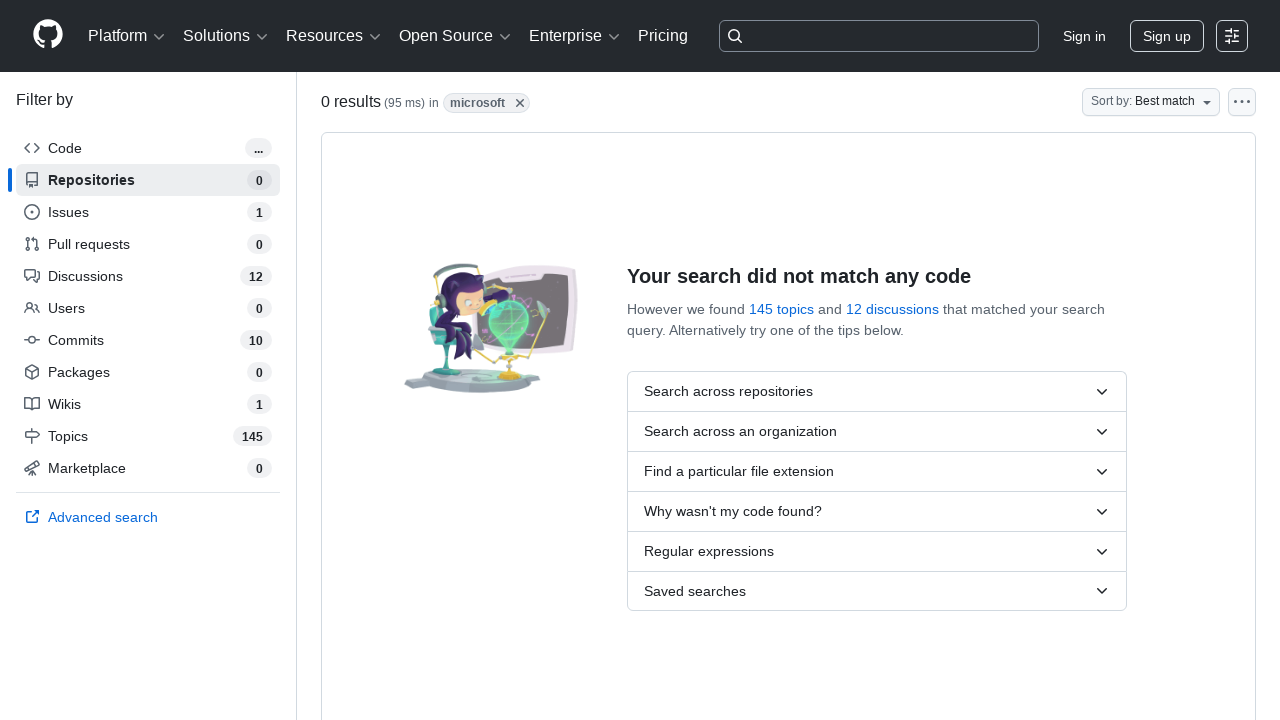

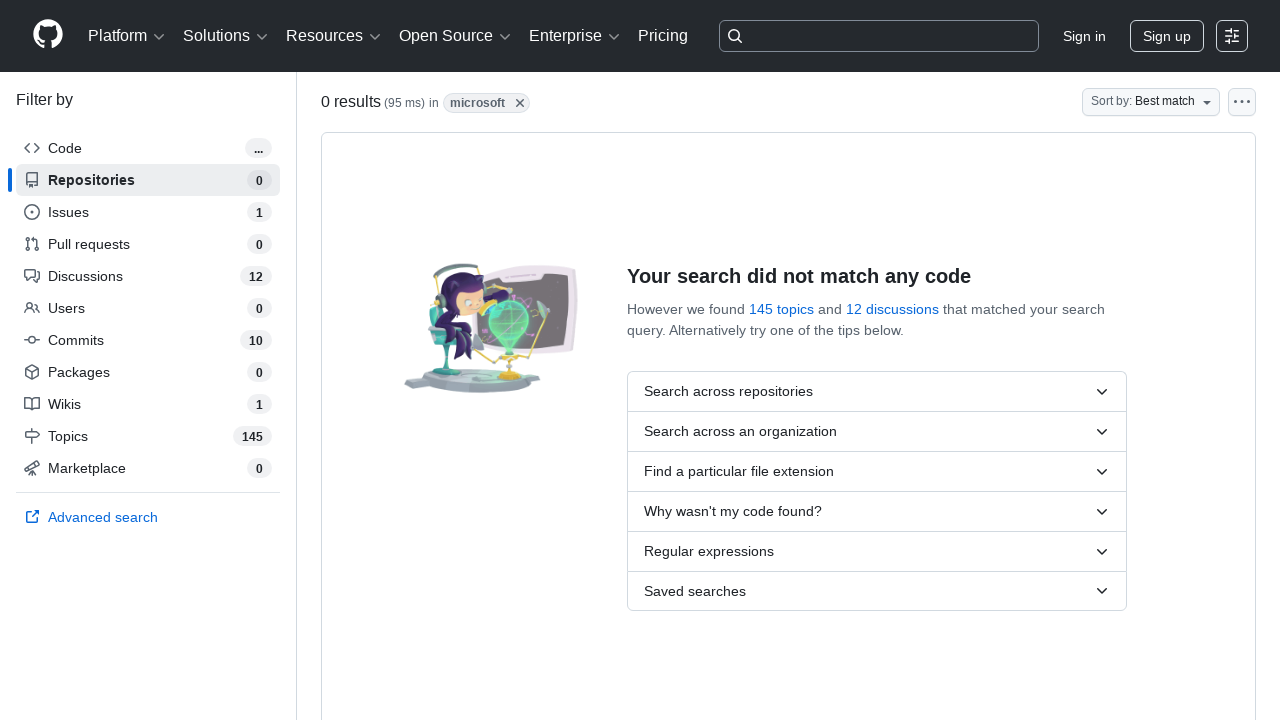